Tests simple JavaScript alert handling by clicking a button to trigger an alert, then accepting it.

Starting URL: https://demoqa.com/alerts

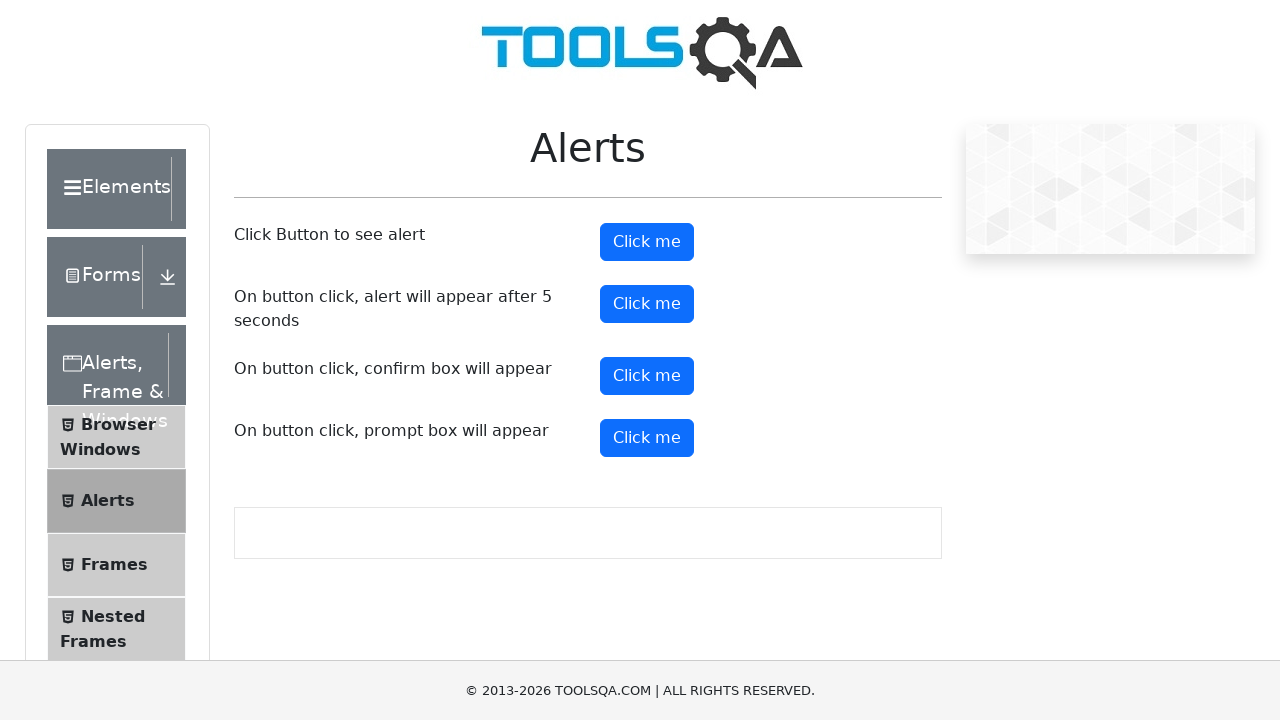

Set up dialog handler to accept alerts
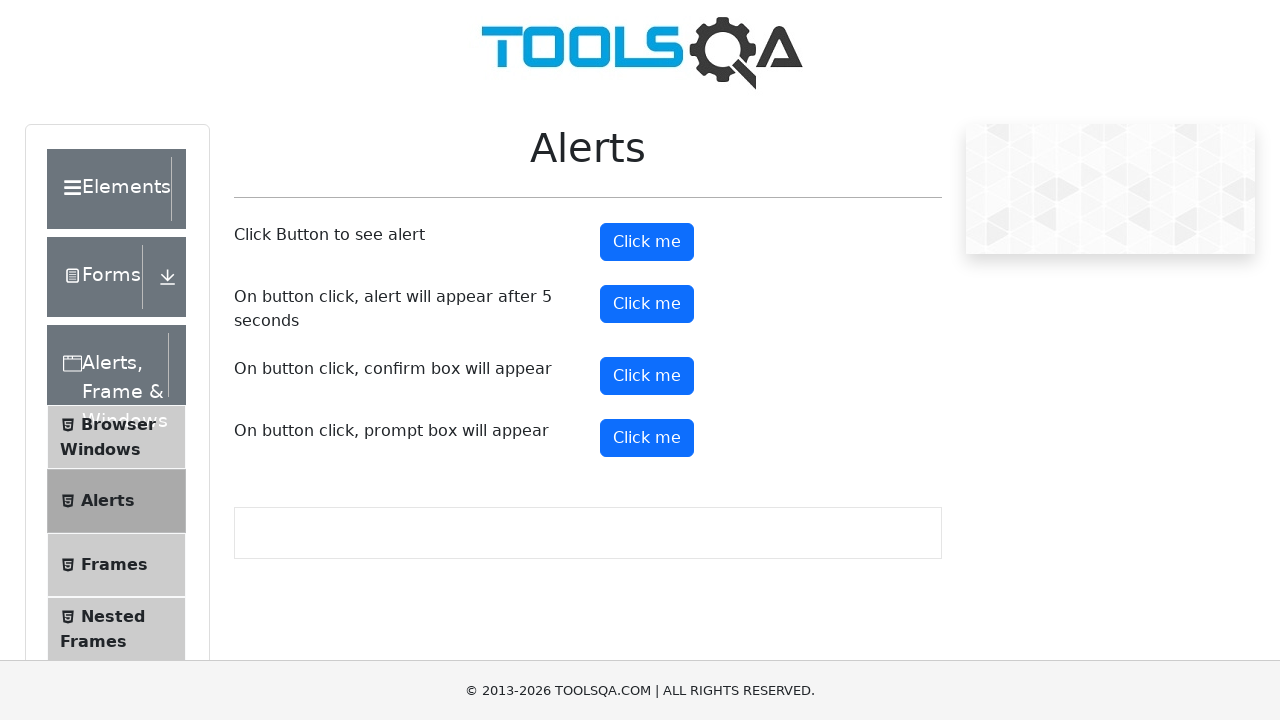

Clicked alert button to trigger JavaScript alert at (647, 242) on #alertButton
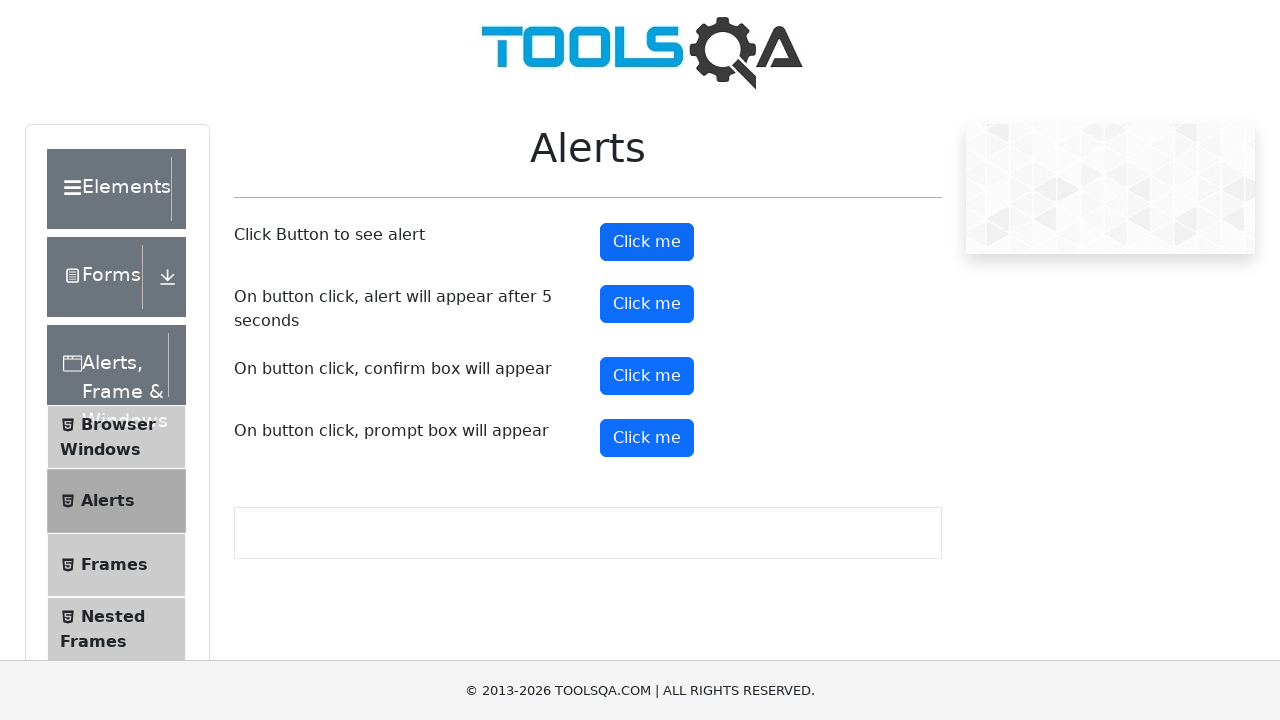

Waited for alert to be handled and accepted
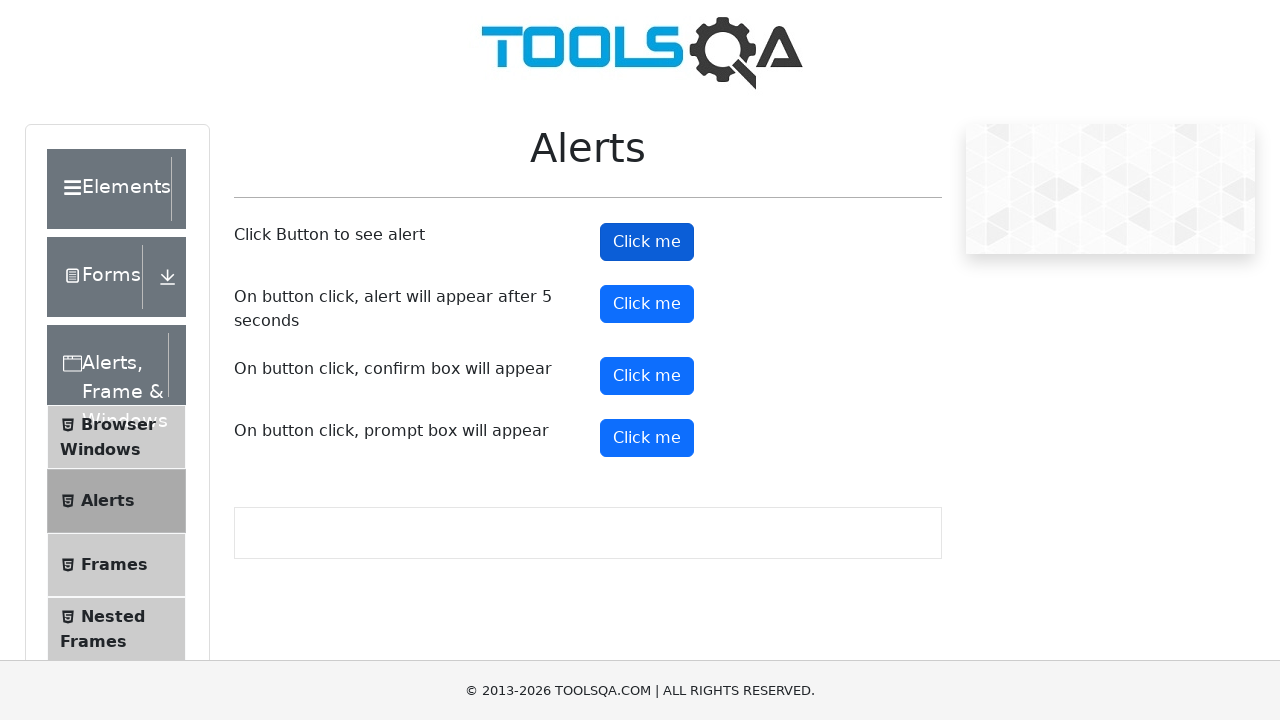

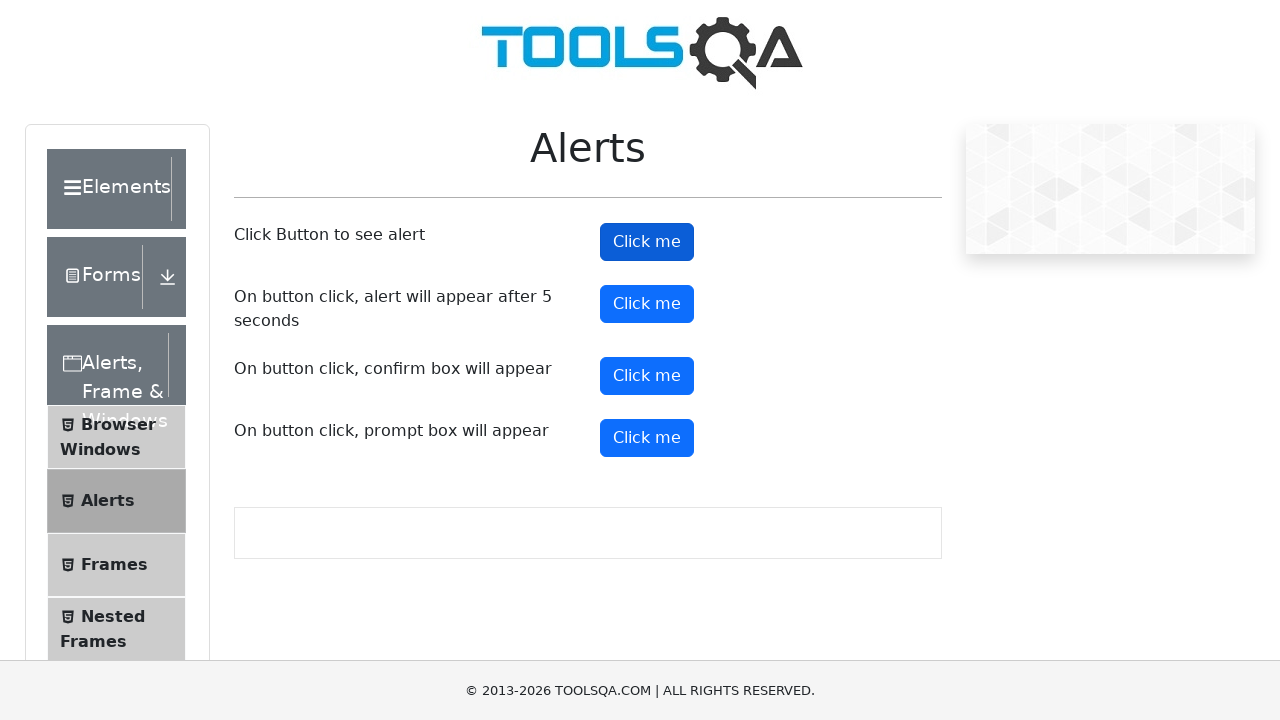